Tests calendar date selection with AJAX loading by clicking the current date and waiting for the selection to update

Starting URL: http://demos.telerik.com/aspnet-ajax/ajaxloadingpanel/functionality/explicit-show-hide/defaultcs.aspx

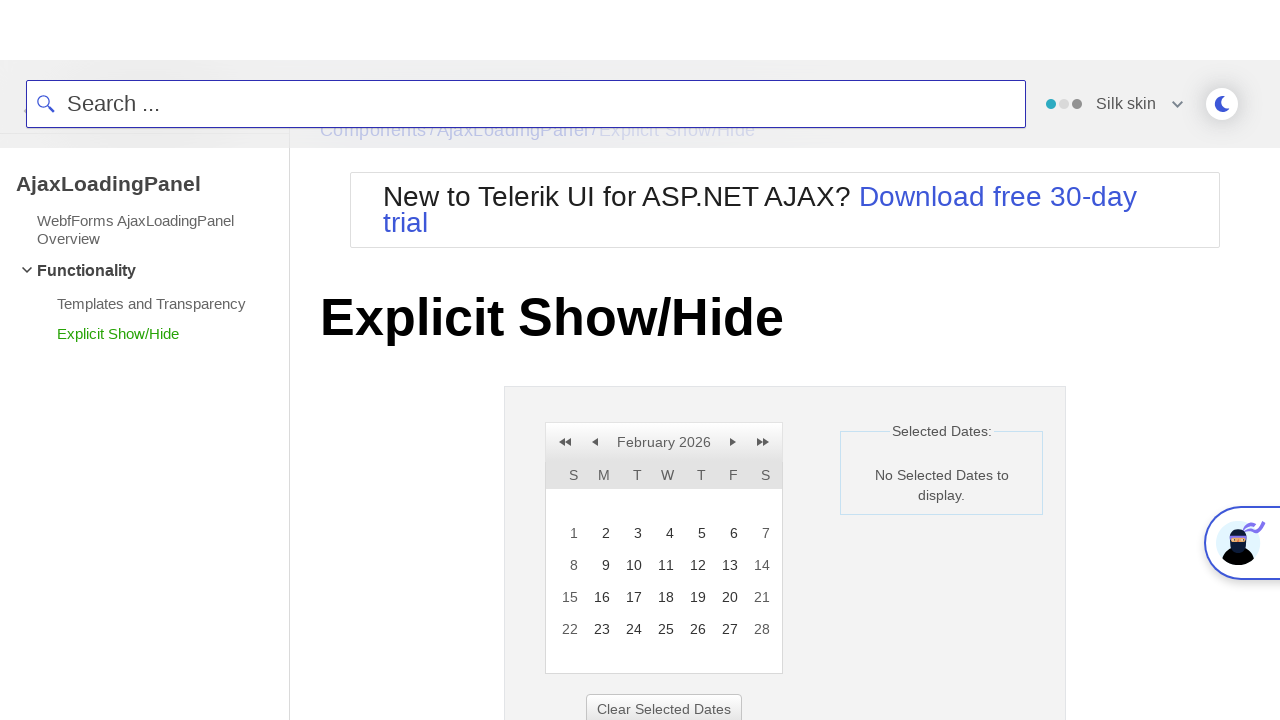

Calendar panel became visible
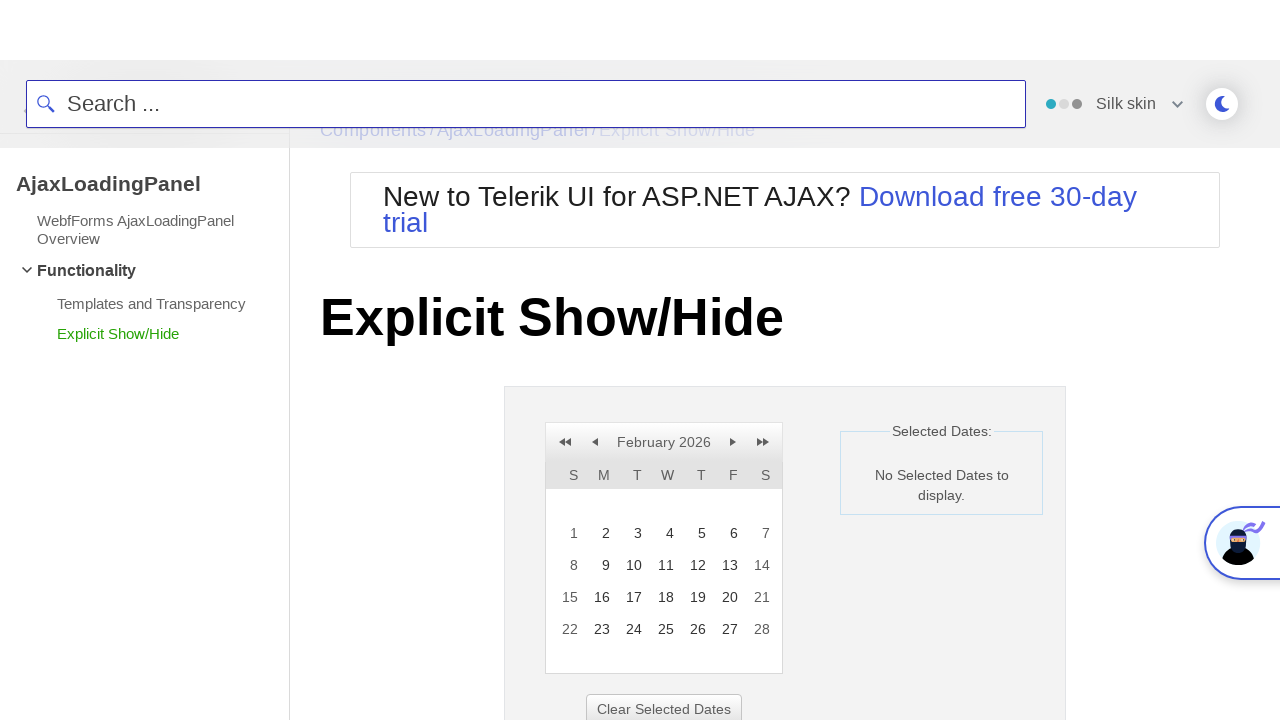

Retrieved current day: 25
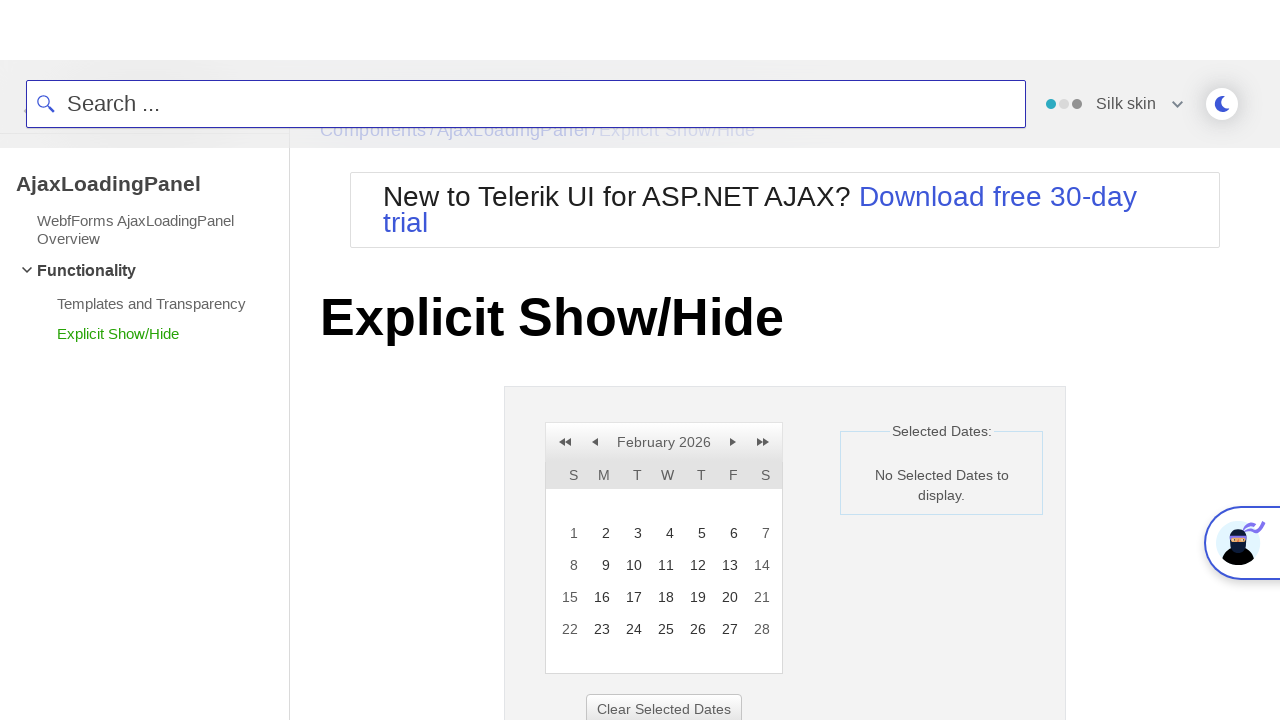

Clicked on calendar date 25 at (664, 629) on //tbody/tr/td/a[text()='25']
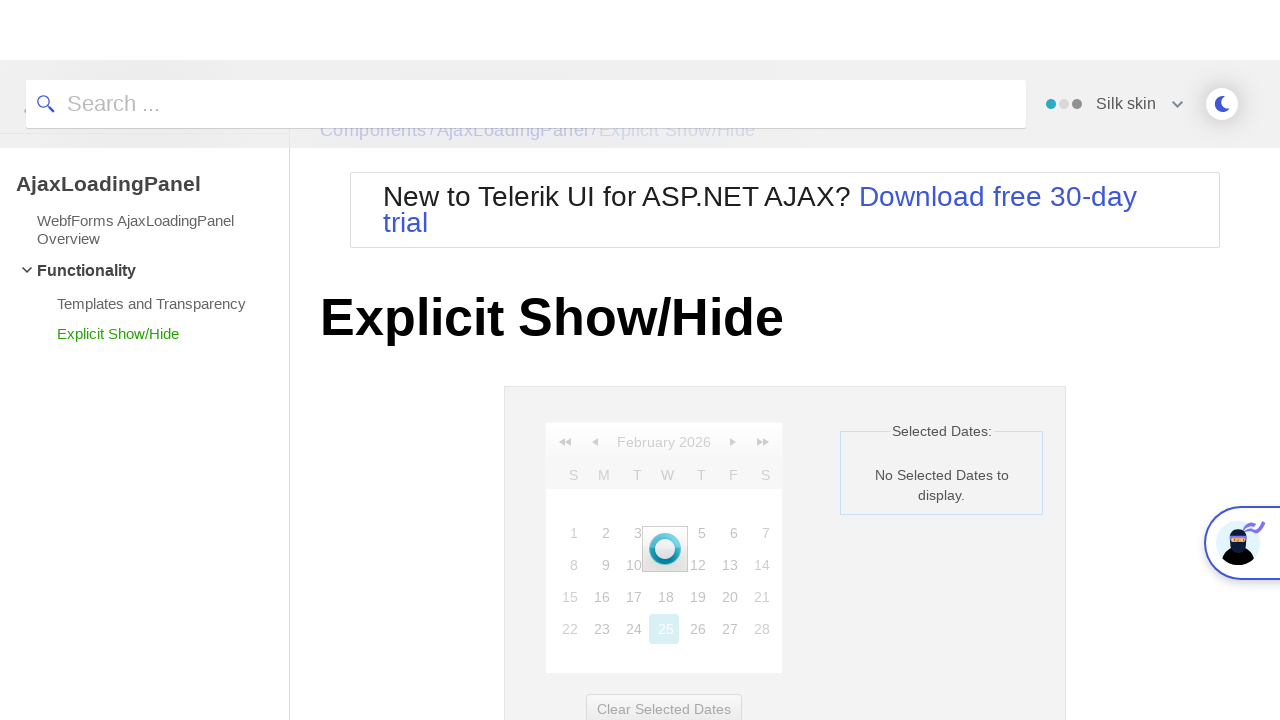

AJAX loading panel disappeared - loading completed
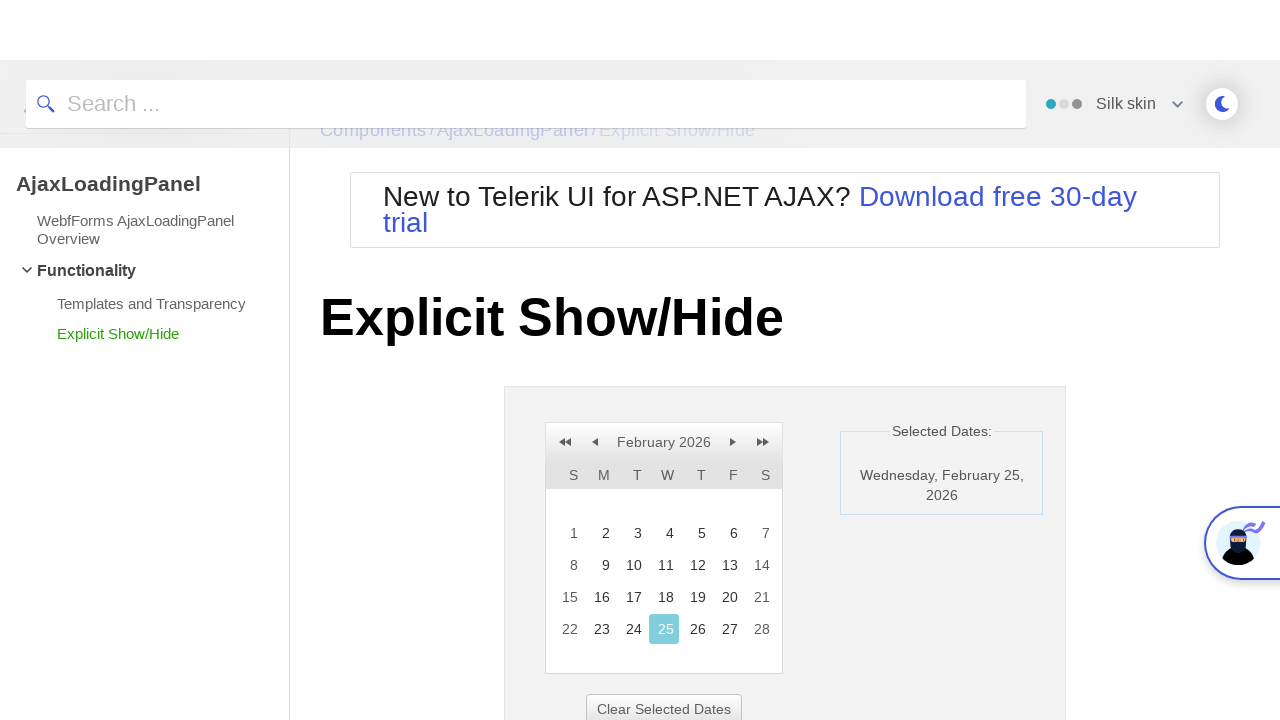

Selected date 25 is now visible in the calendar
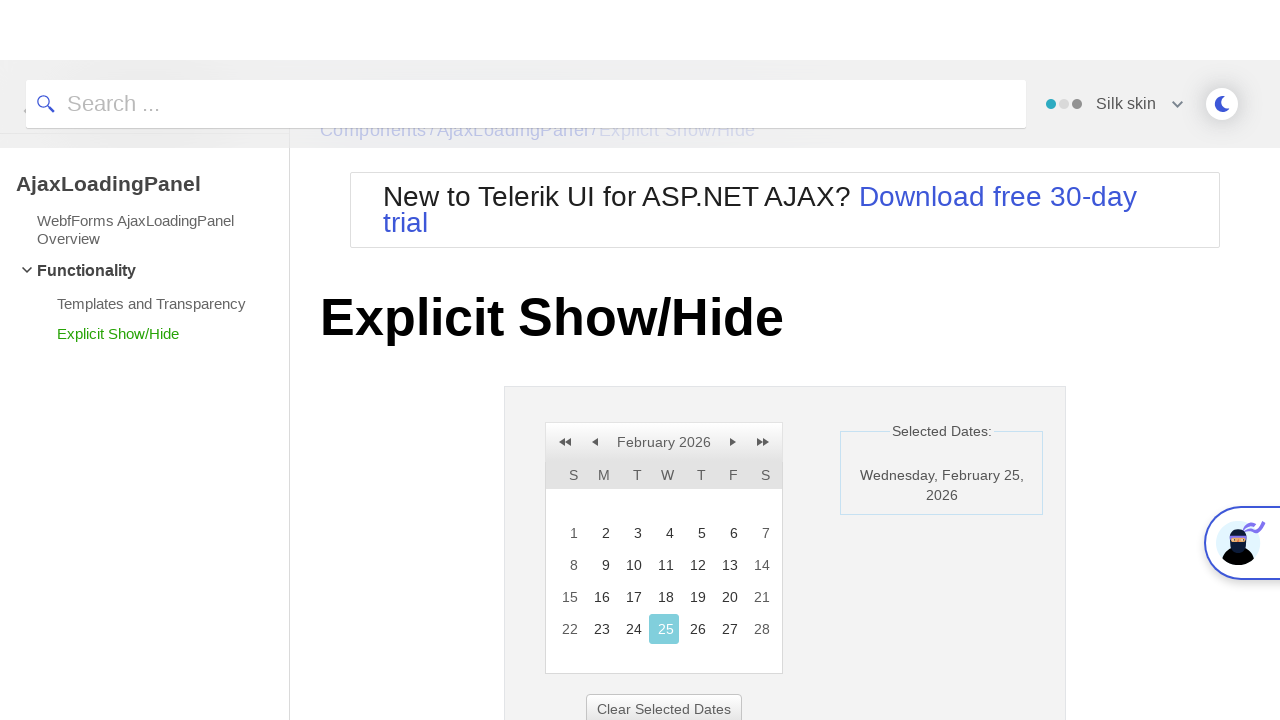

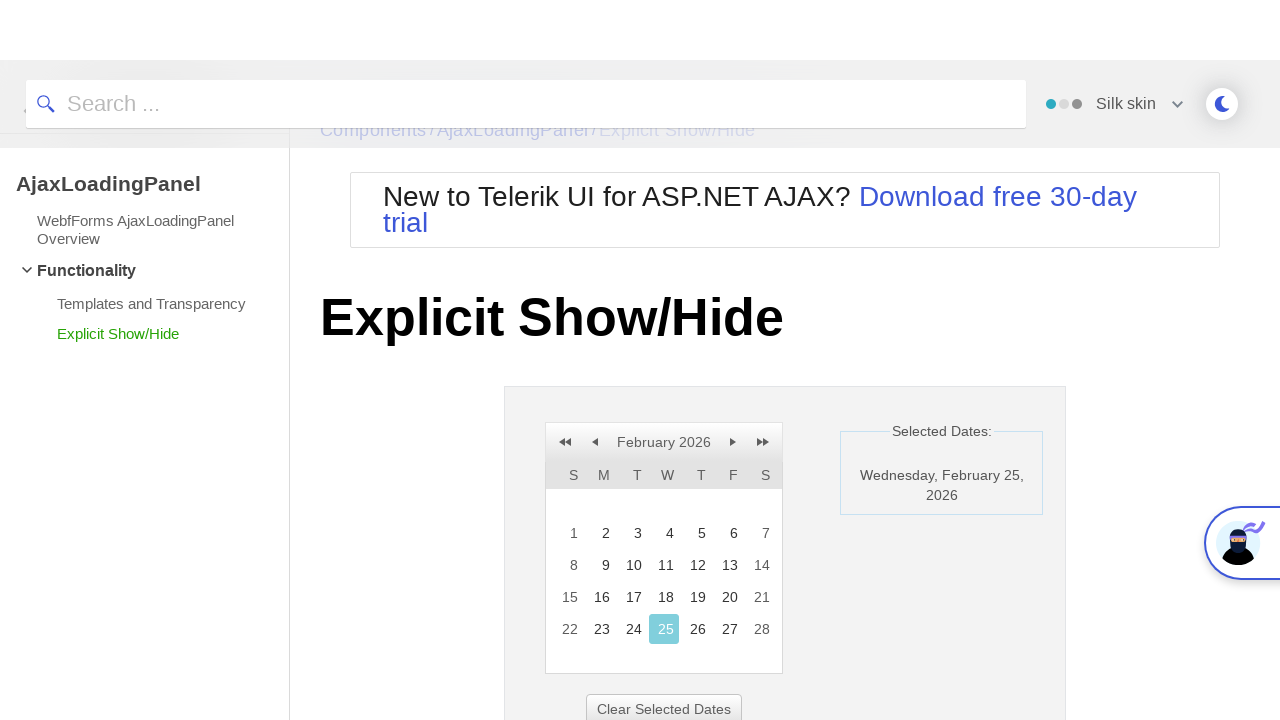